Navigates to Oracle JavaDoc page, switches between frames to find and click the "Description" link

Starting URL: https://docs.oracle.com/javase/8/docs/api/

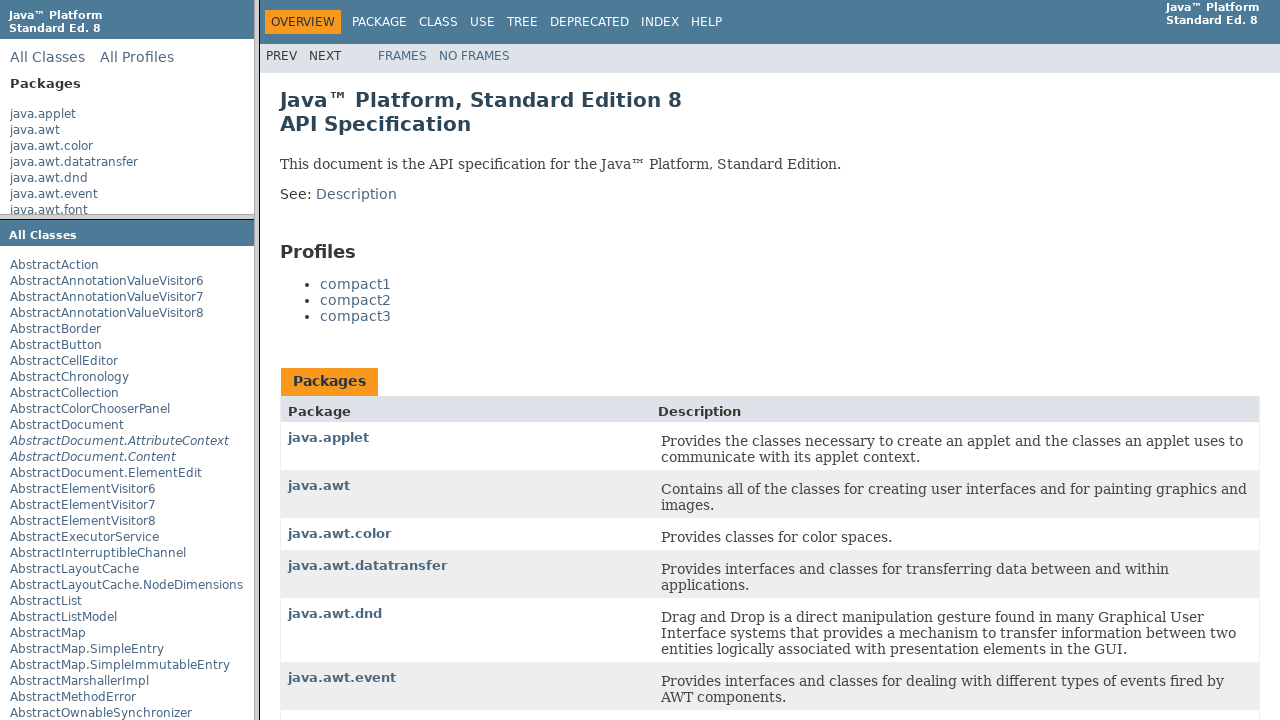

Navigated to Oracle JavaDoc API page
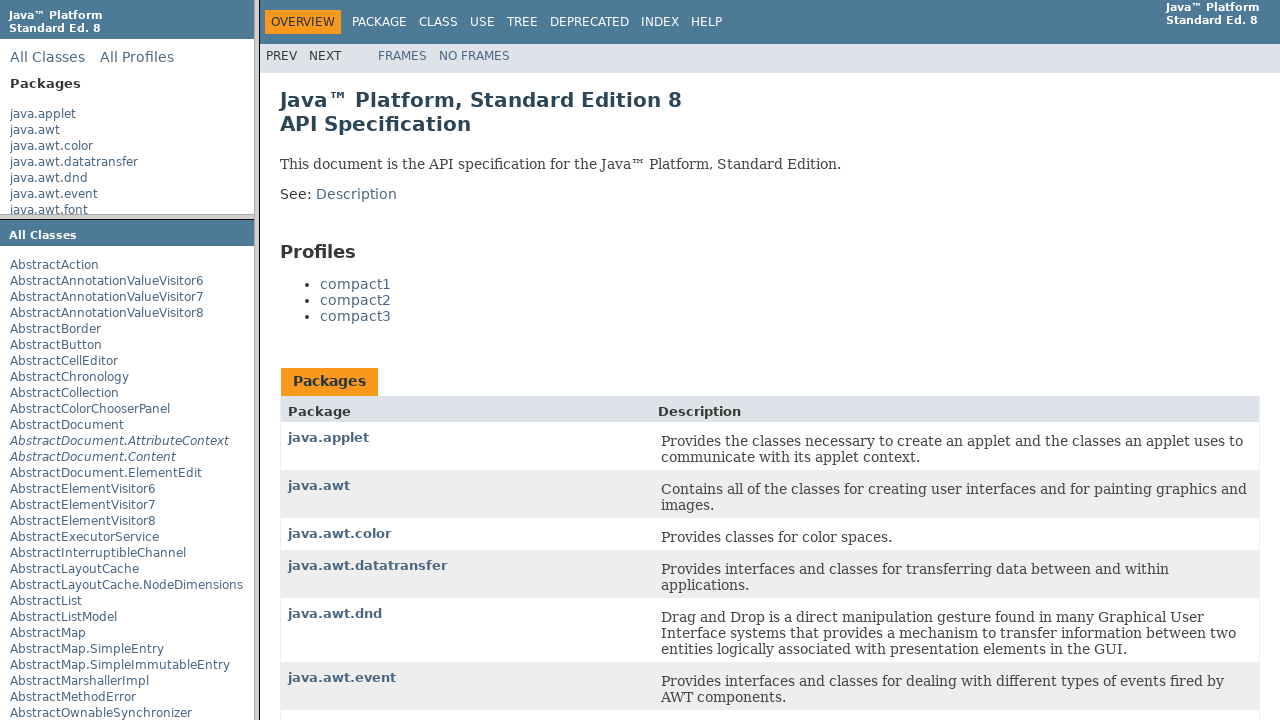

Retrieved all frames from the page
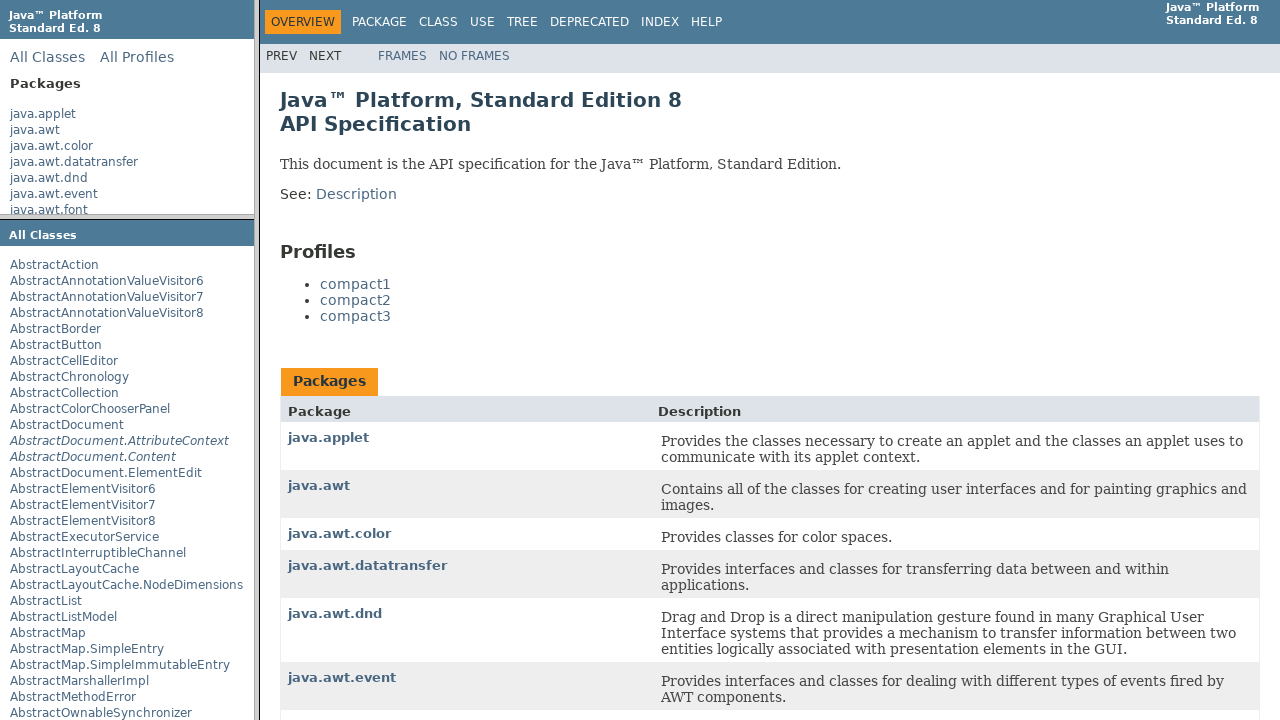

Found and clicked the 'Description' link in a frame at (356, 194) on text=Description
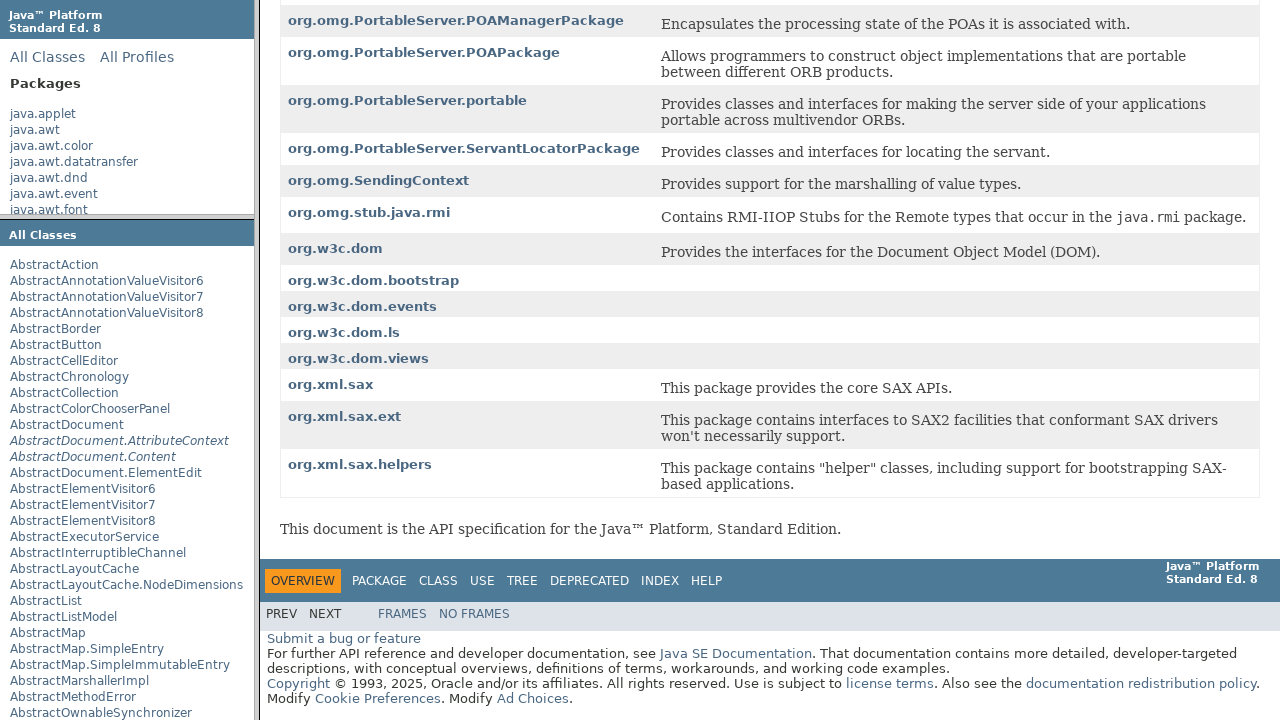

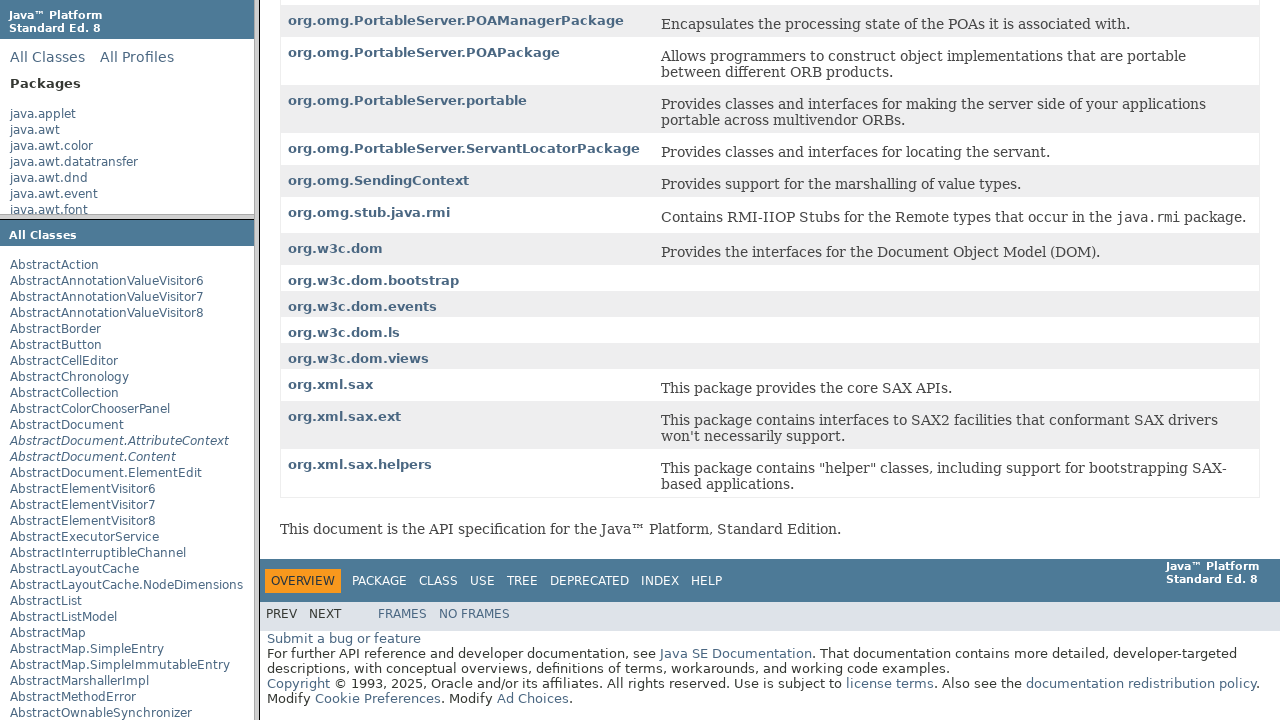